Navigates to the Automation Practice page and verifies that navigation links are present on the page

Starting URL: https://rahulshettyacademy.com/AutomationPractice/

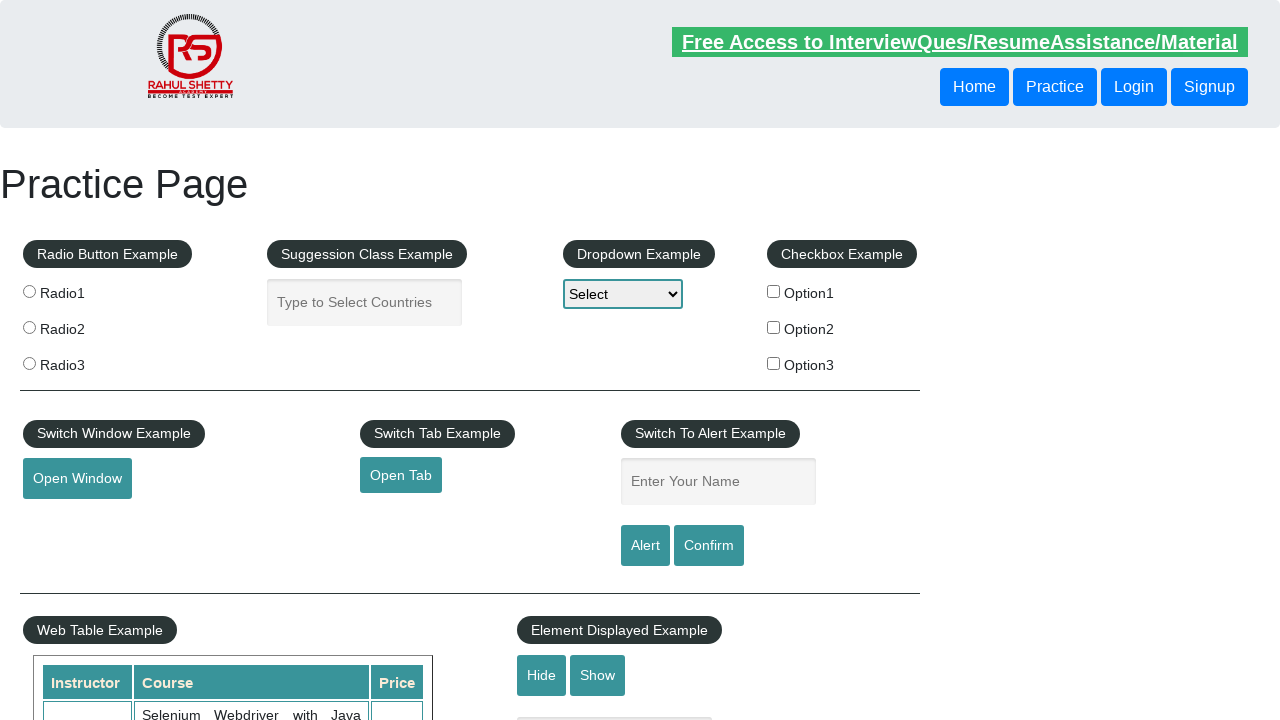

Navigated to Automation Practice page
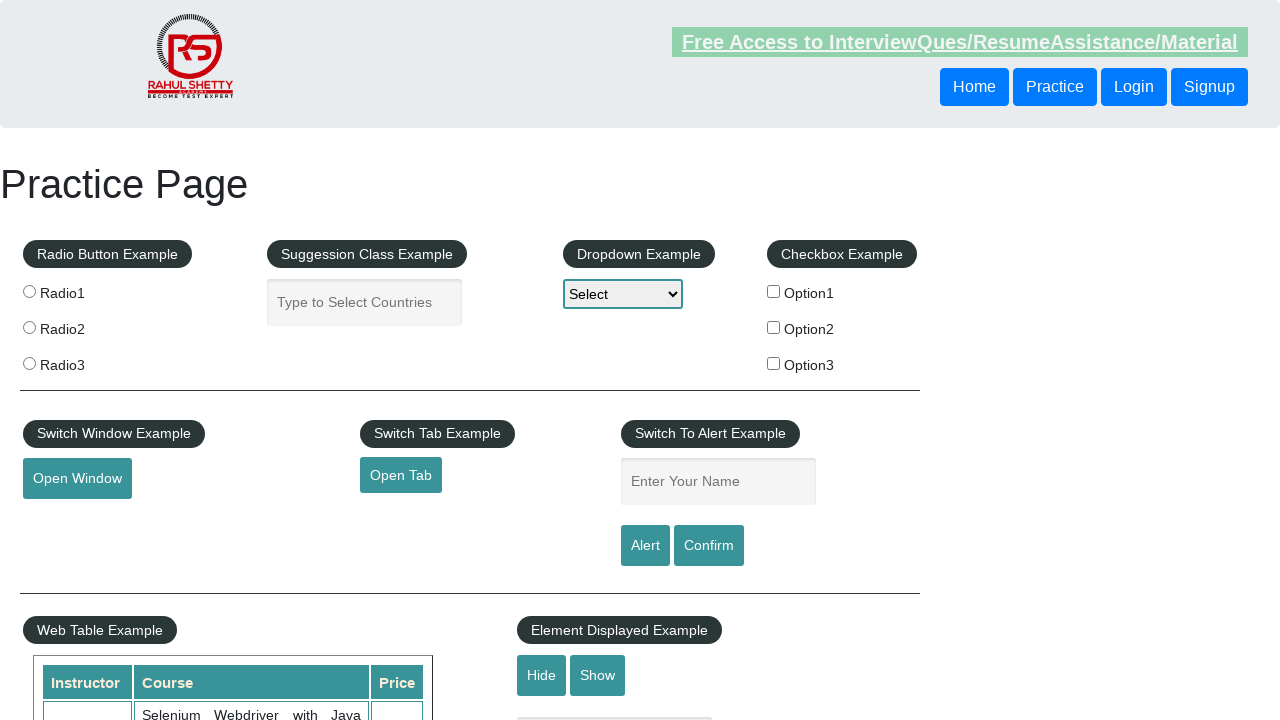

Navigation links selector loaded on the page
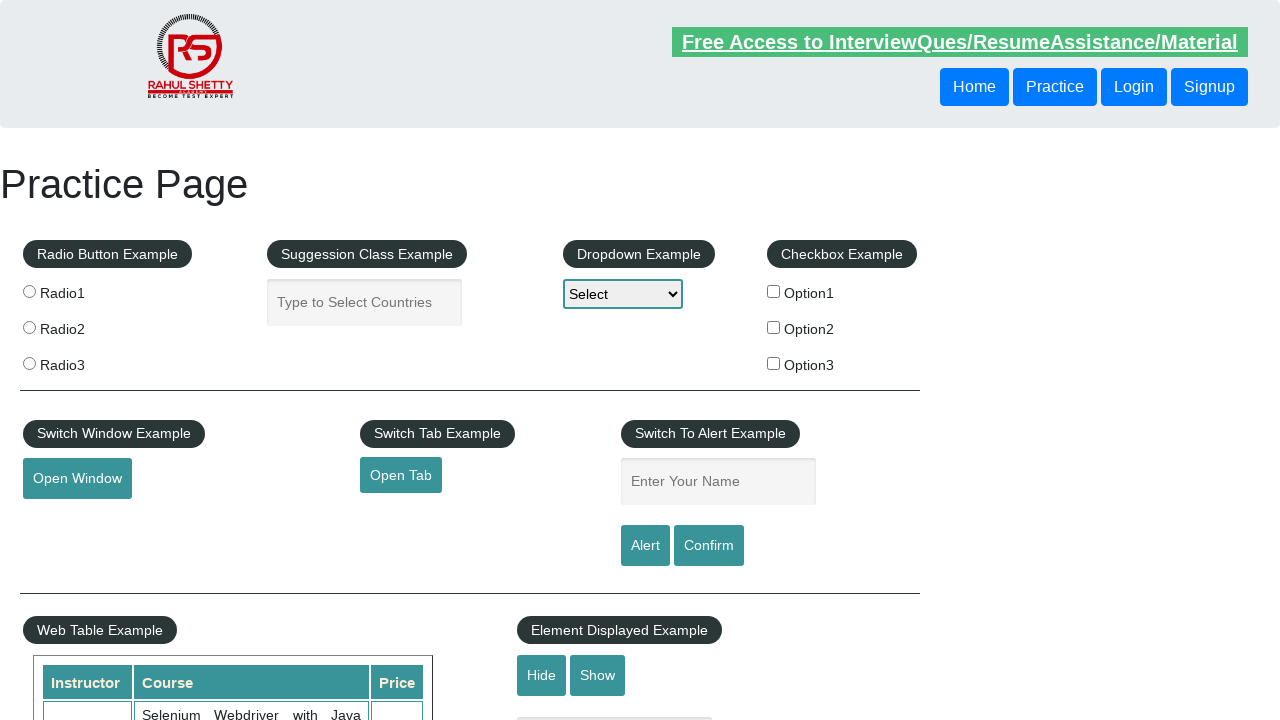

Retrieved all navigation links (found 20 links)
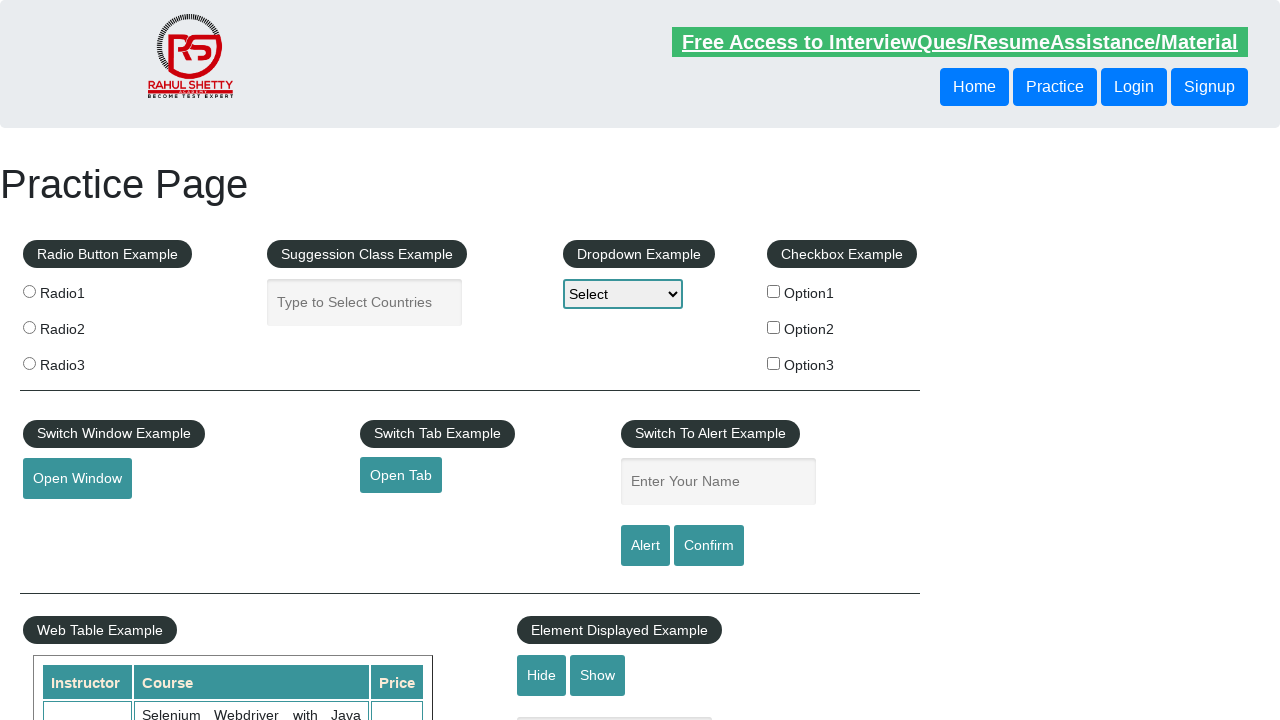

Verified that navigation links are present on the page
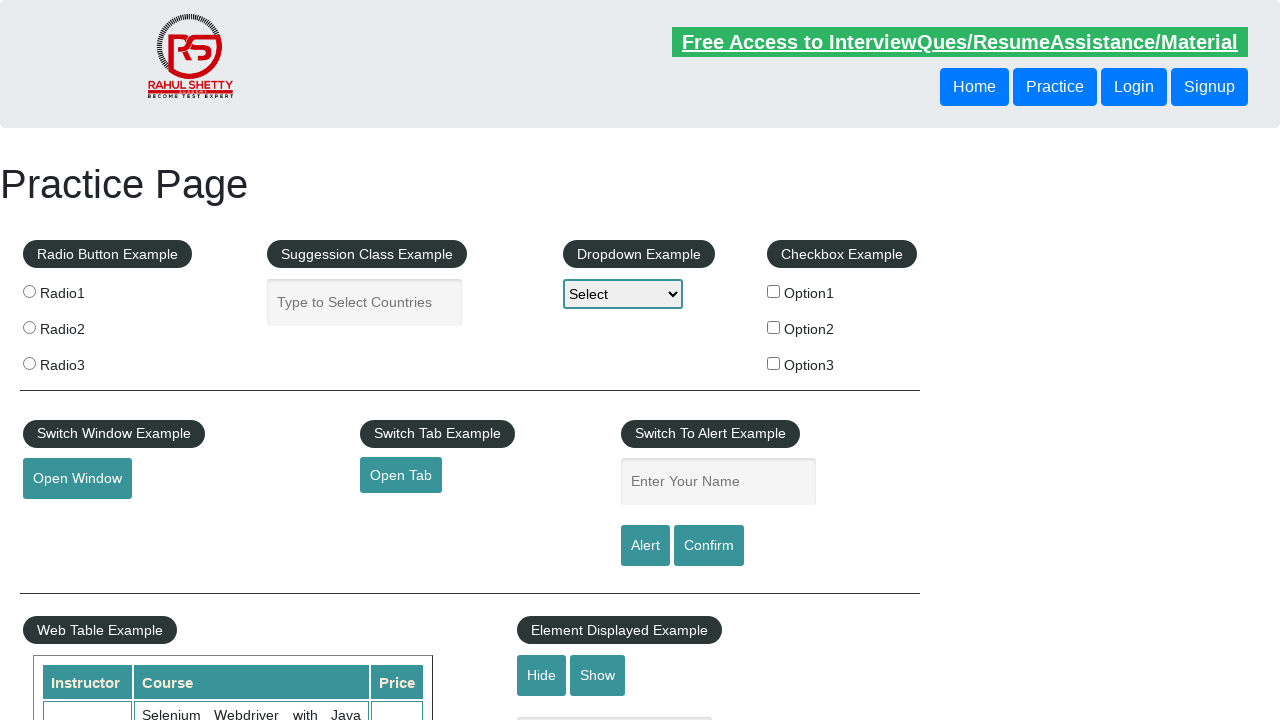

Retrieved first link href attribute: #
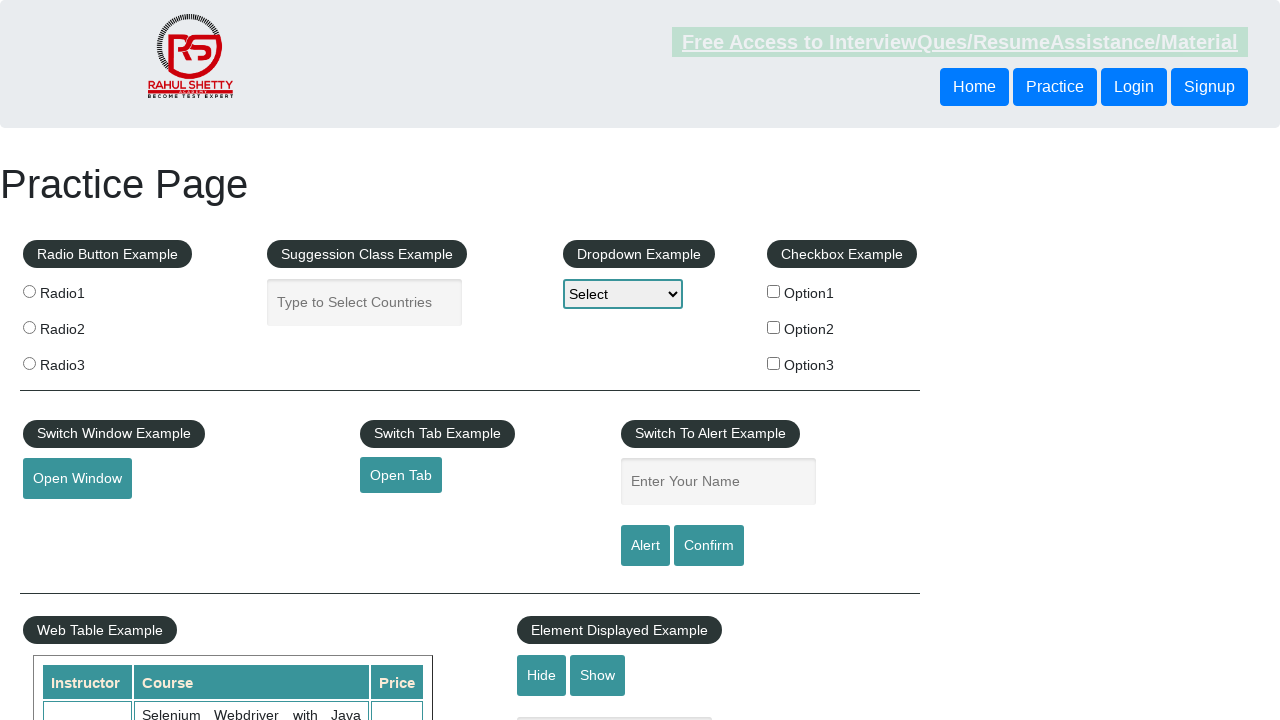

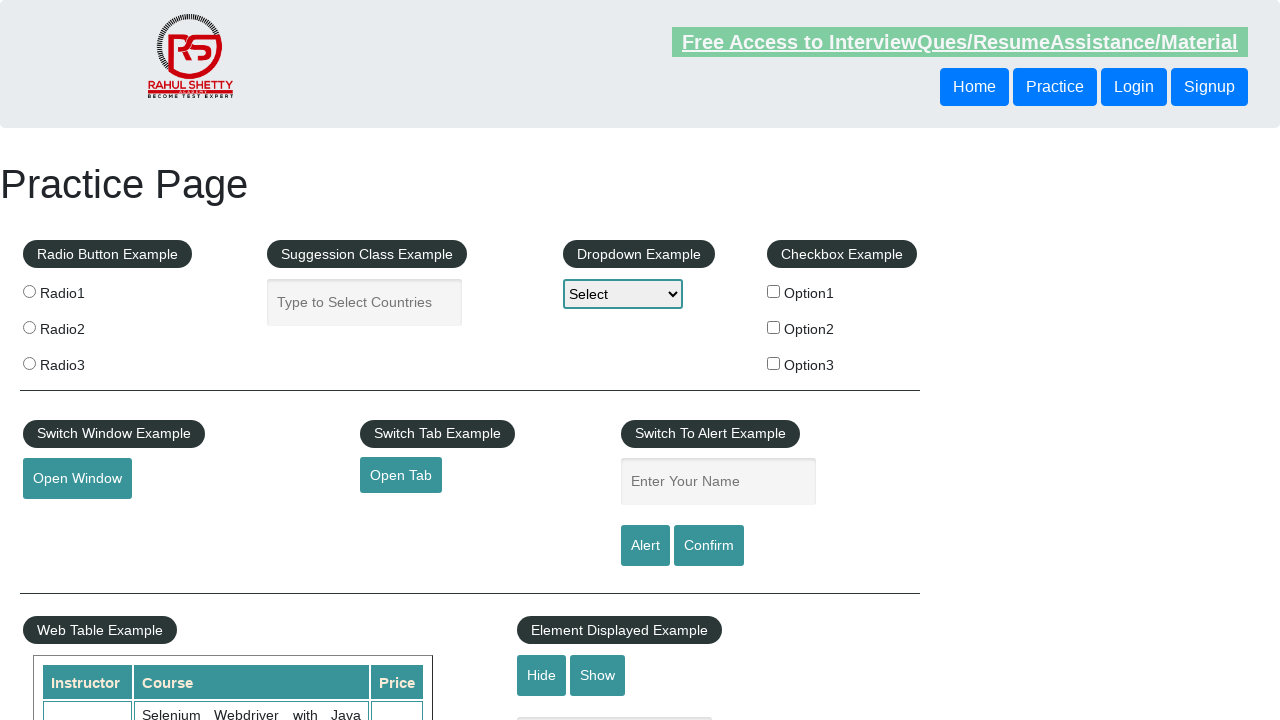